Tests editing a todo item by double-clicking, filling new text, and pressing Enter.

Starting URL: https://demo.playwright.dev/todomvc

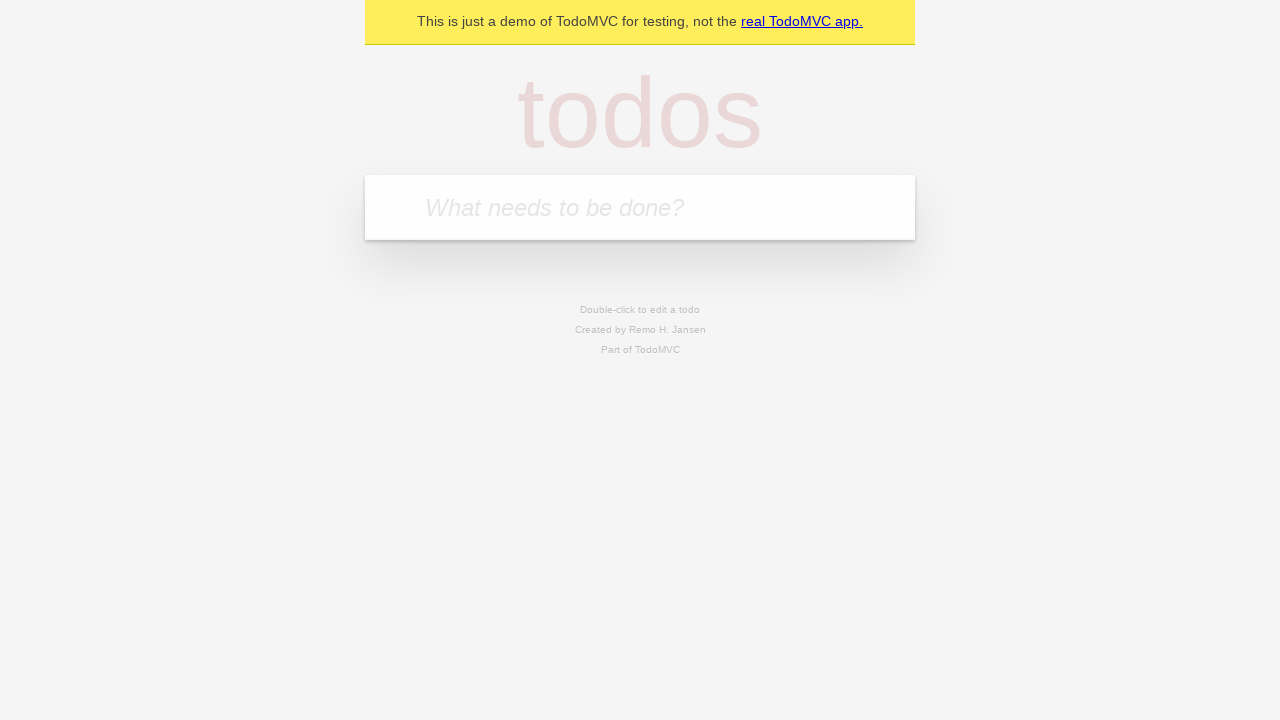

Filled todo input with 'buy some cheese' on internal:attr=[placeholder="What needs to be done?"i]
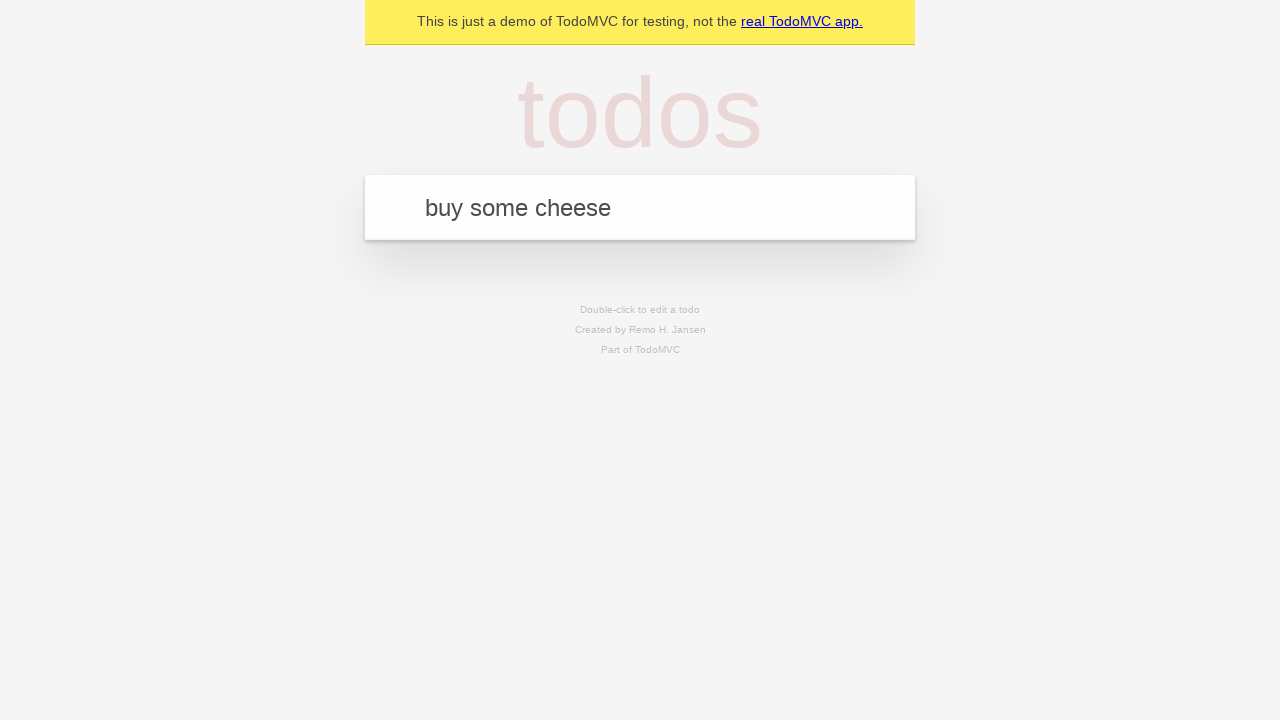

Pressed Enter to create first todo item on internal:attr=[placeholder="What needs to be done?"i]
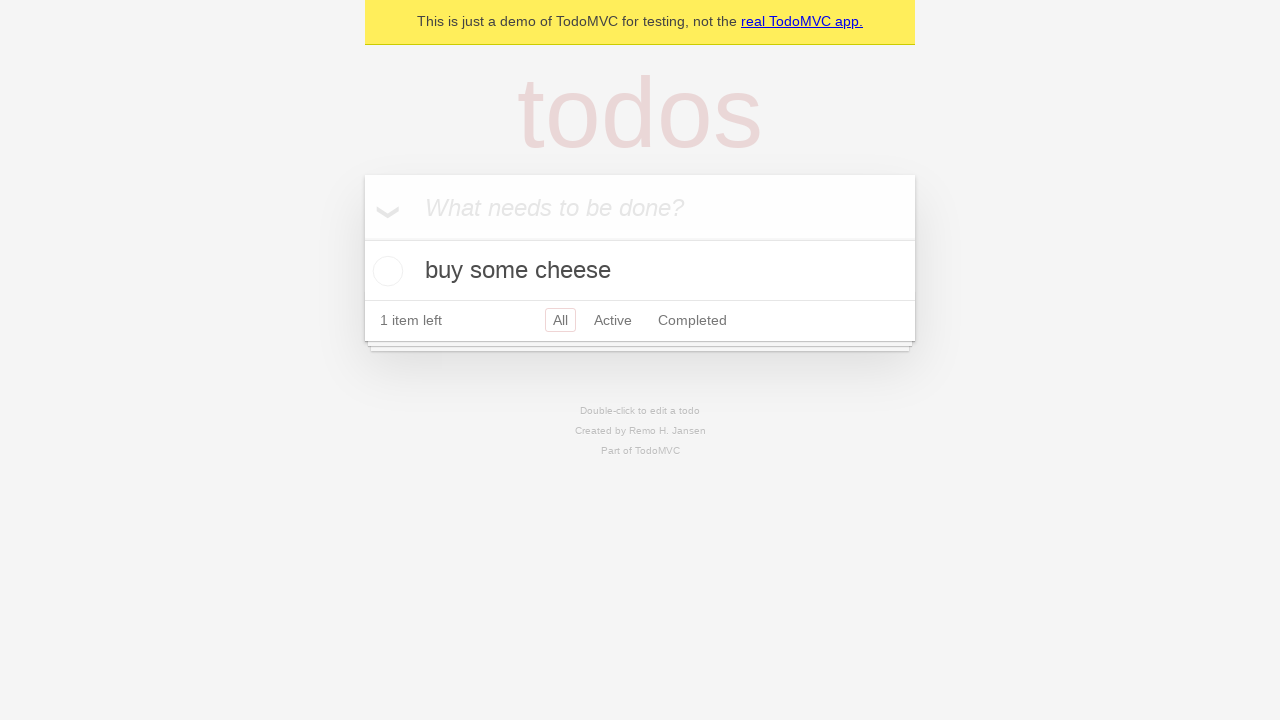

Filled todo input with 'feed the cat' on internal:attr=[placeholder="What needs to be done?"i]
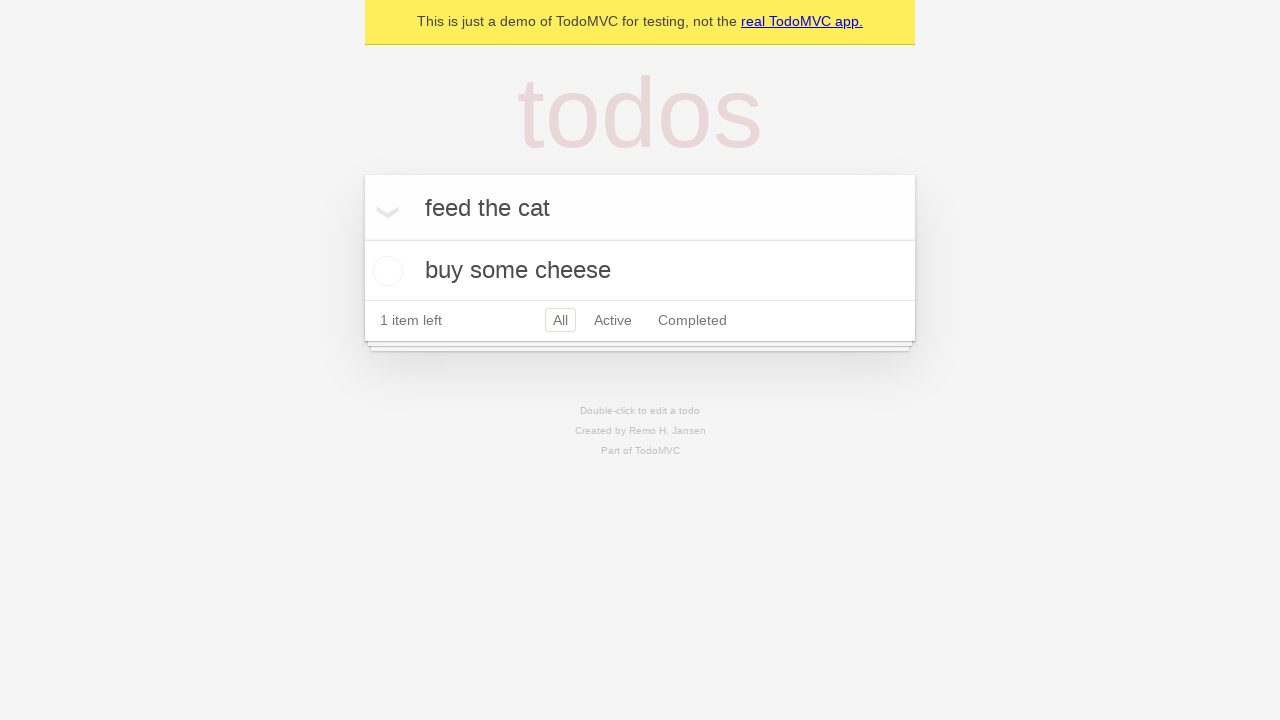

Pressed Enter to create second todo item on internal:attr=[placeholder="What needs to be done?"i]
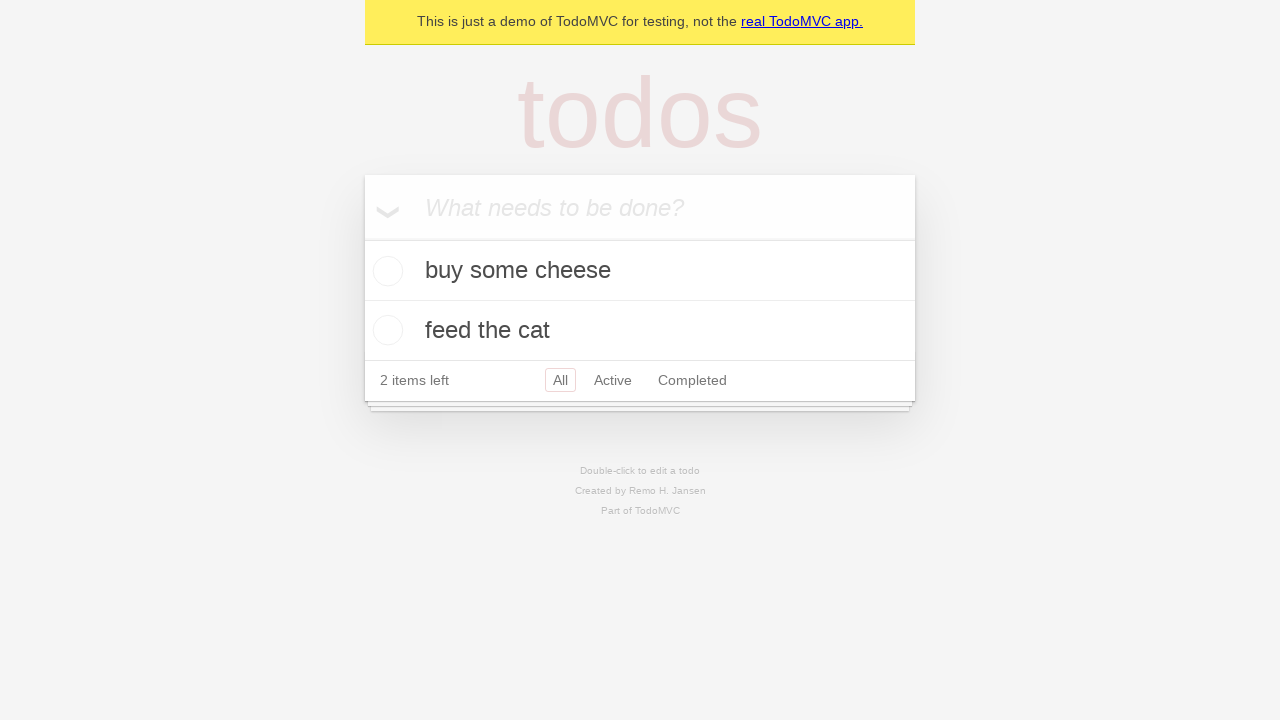

Filled todo input with 'book a doctors appointment' on internal:attr=[placeholder="What needs to be done?"i]
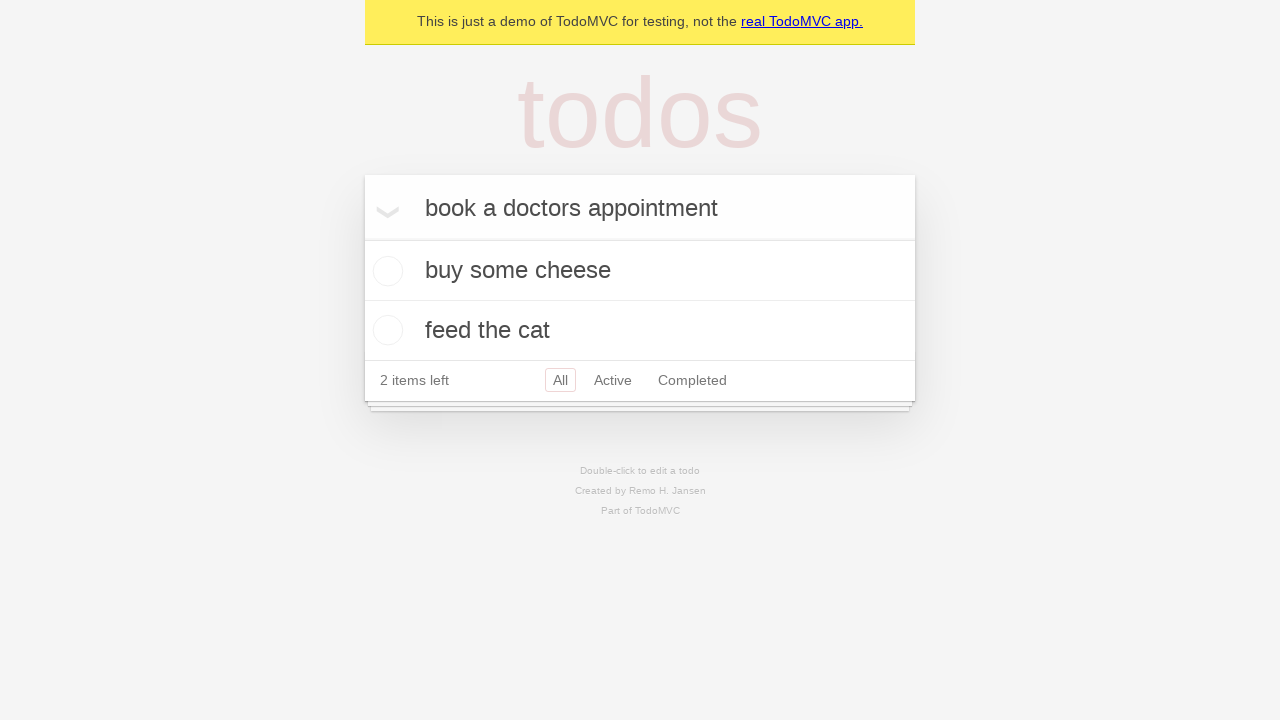

Pressed Enter to create third todo item on internal:attr=[placeholder="What needs to be done?"i]
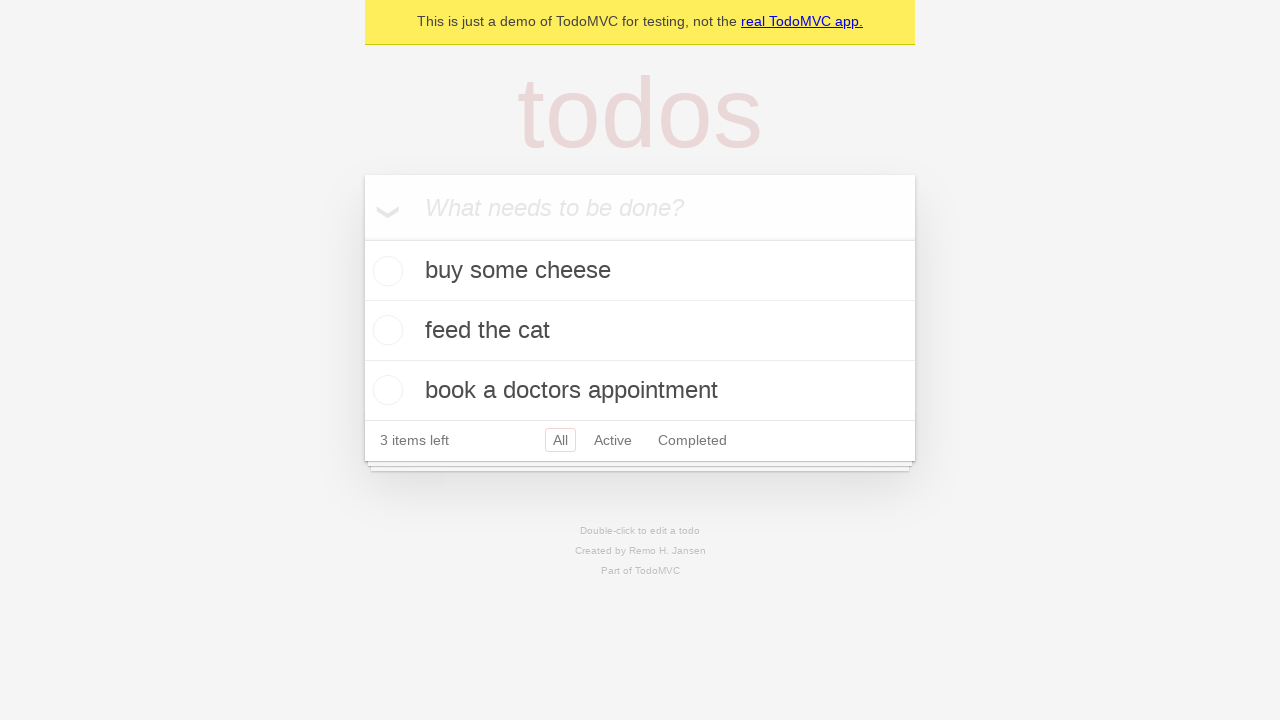

Double-clicked second todo item to enter edit mode at (640, 331) on internal:testid=[data-testid="todo-item"s] >> nth=1
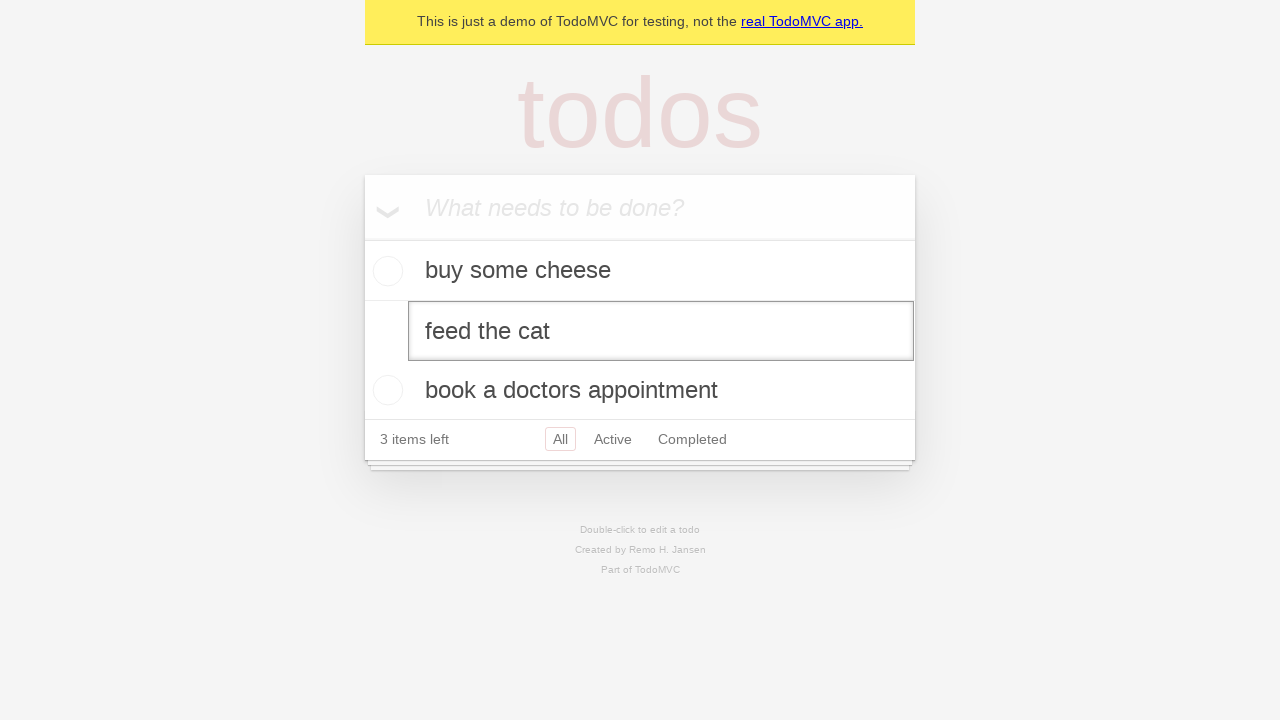

Filled edit textbox with 'buy some sausages' on internal:testid=[data-testid="todo-item"s] >> nth=1 >> internal:role=textbox[nam
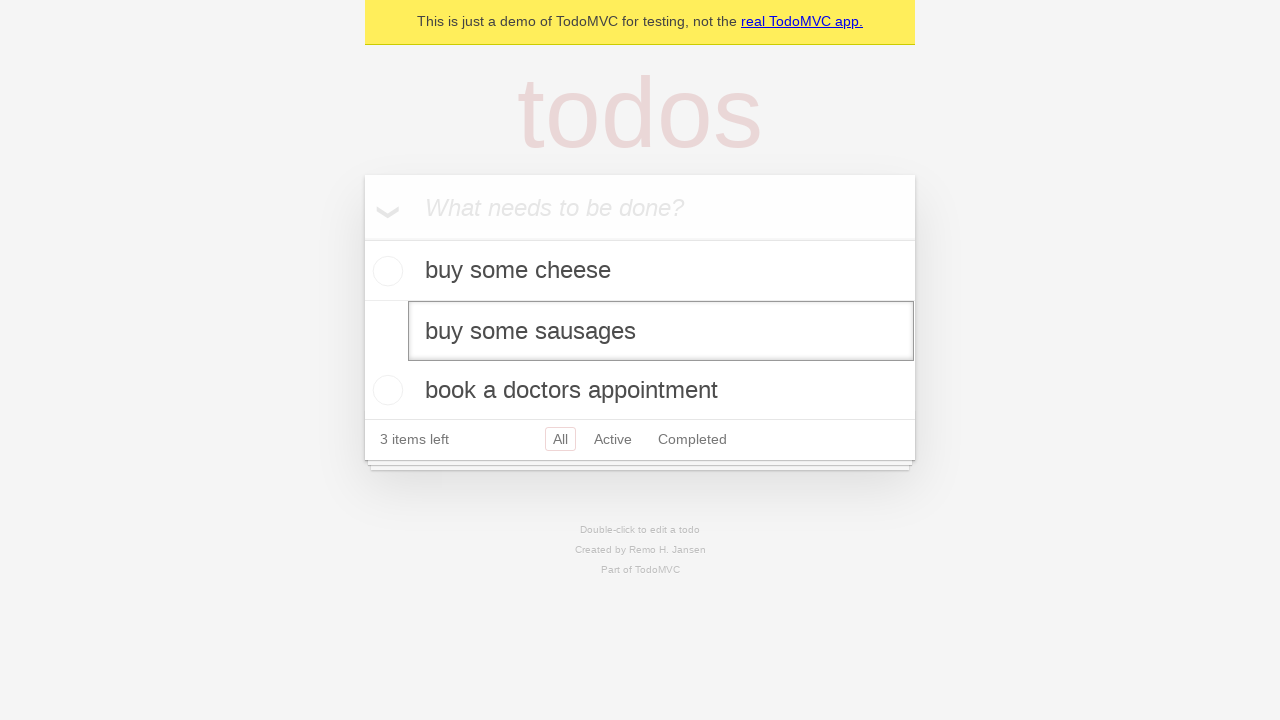

Pressed Enter to save the edited todo item on internal:testid=[data-testid="todo-item"s] >> nth=1 >> internal:role=textbox[nam
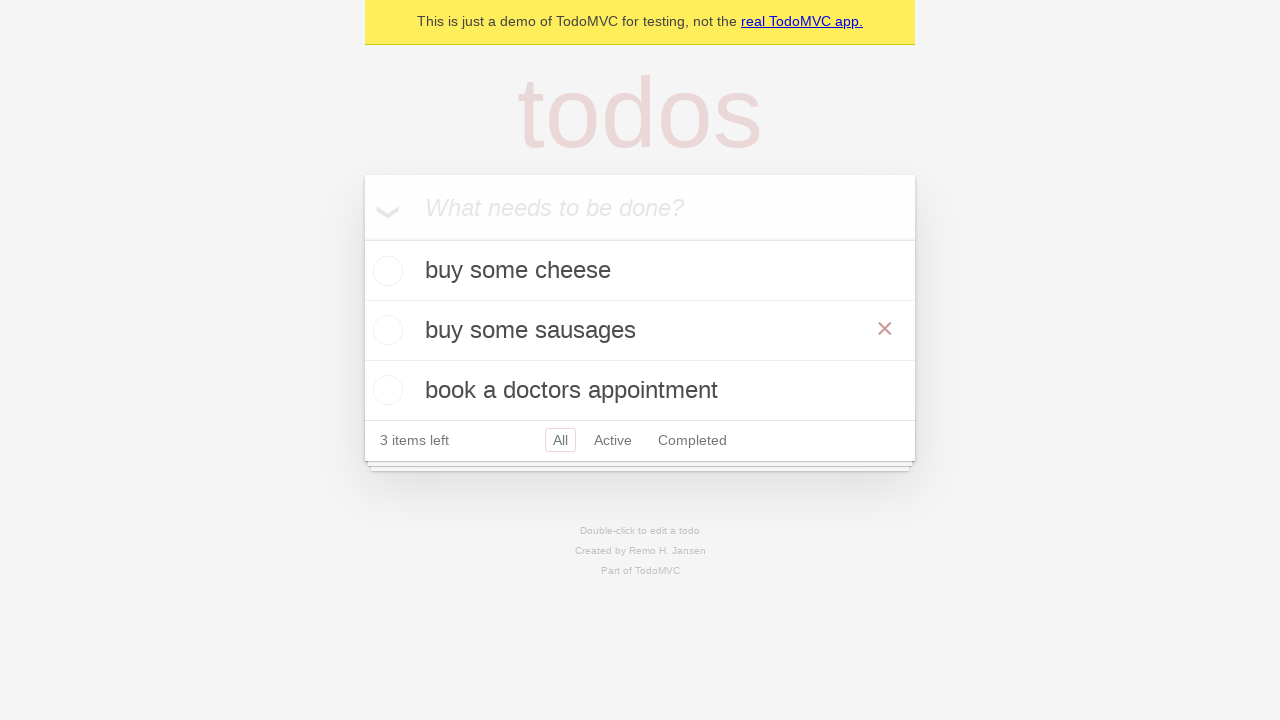

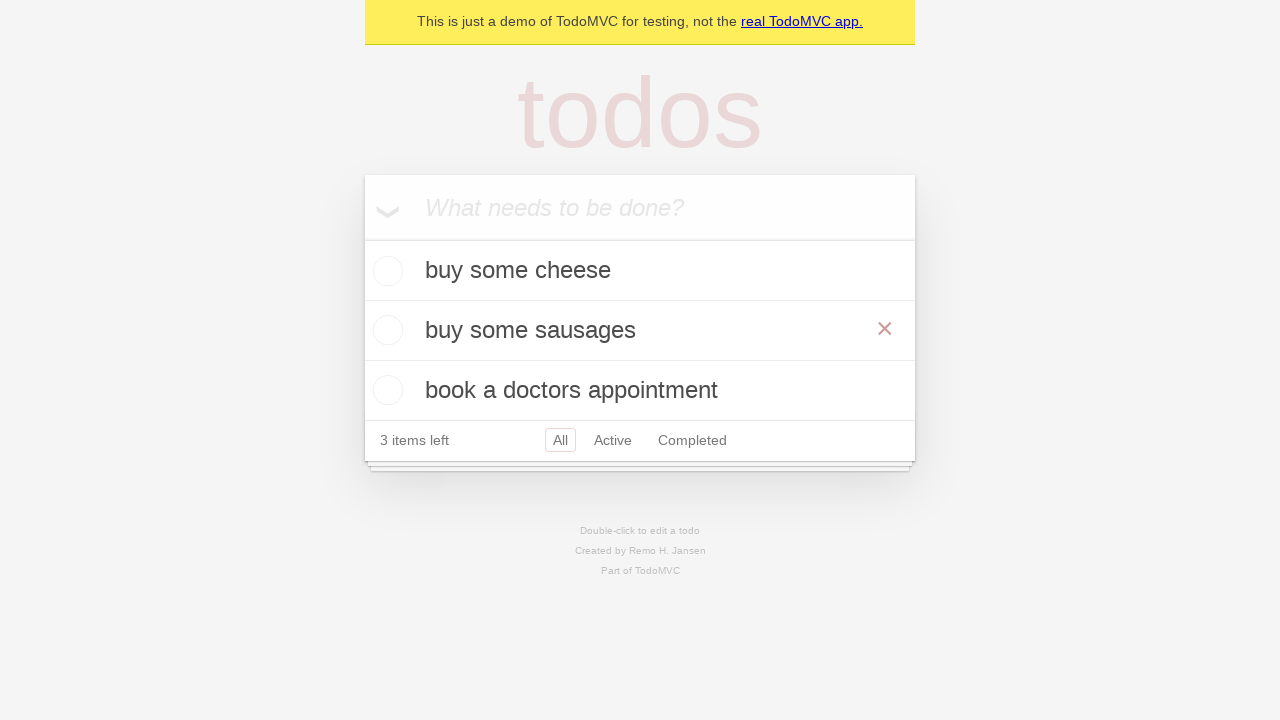